Tests iframe interaction by clicking to reveal an iframe, switching to it to extract a code, then entering that code in a form field and submitting it

Starting URL: https://savkk.github.io/selenium-practice/

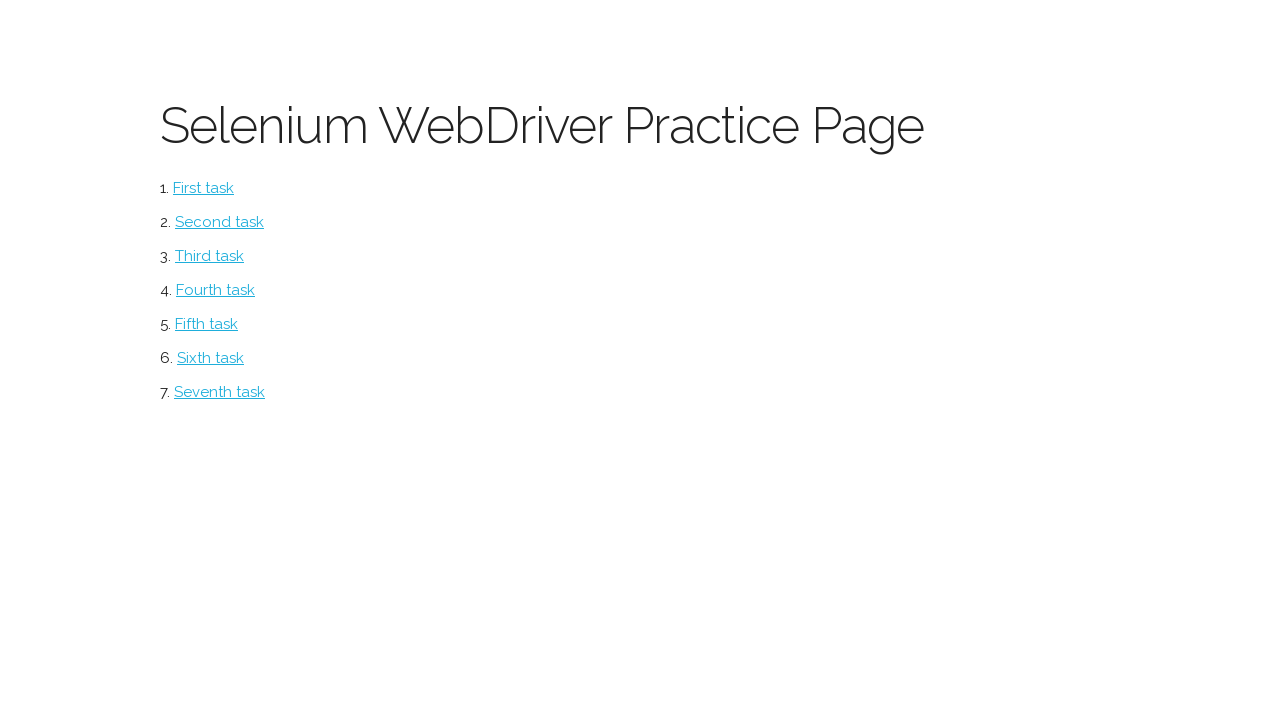

Clicked to reveal iframe section at (206, 324) on #iframe
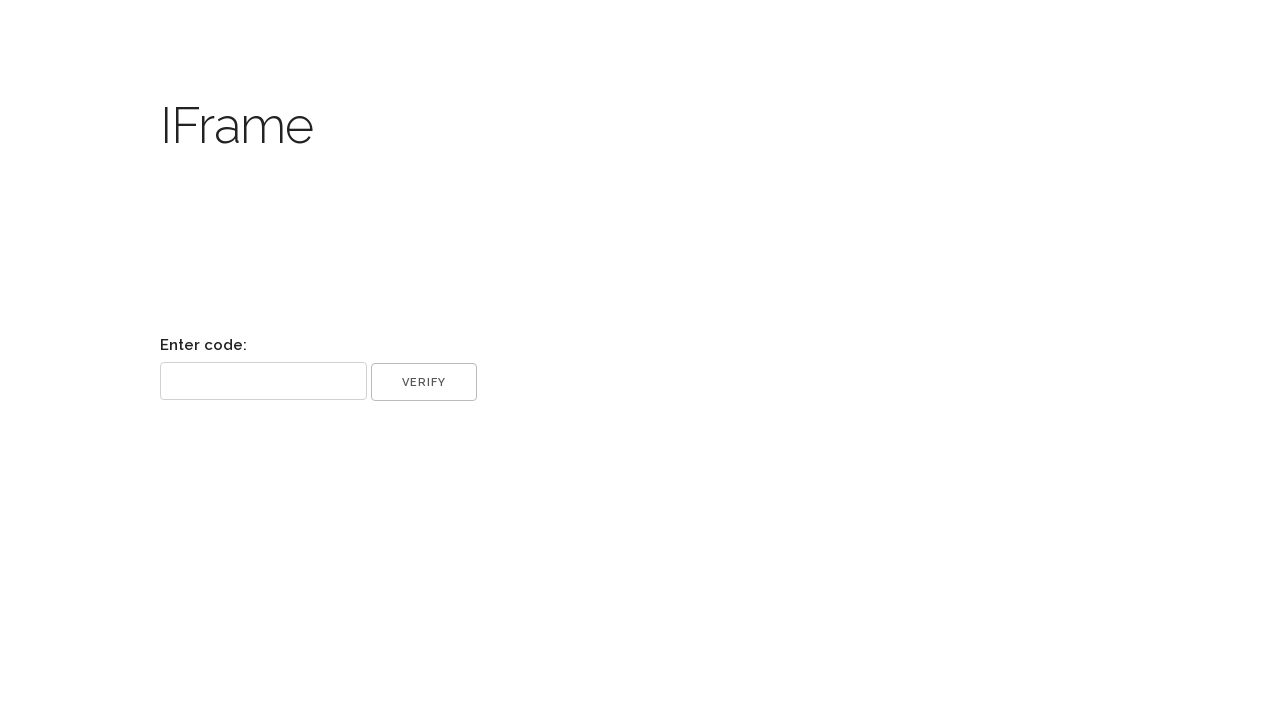

Switched to code-frame iframe
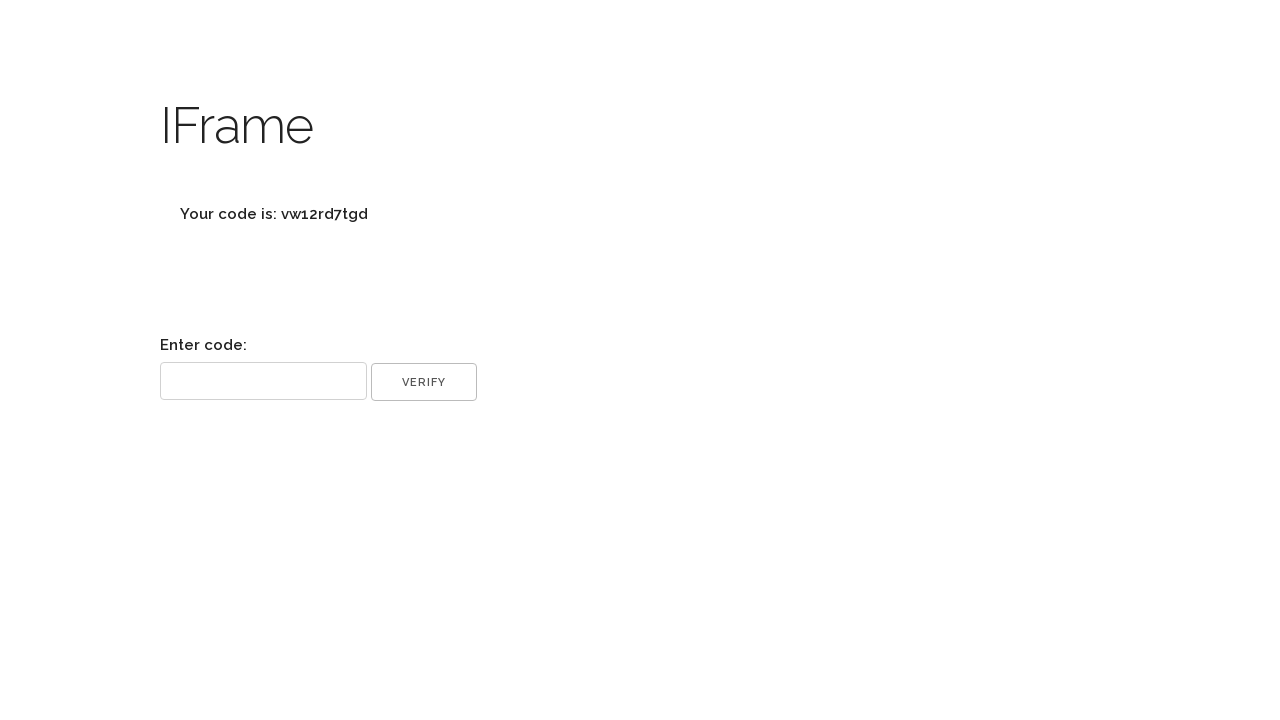

Extracted code text from iframe element
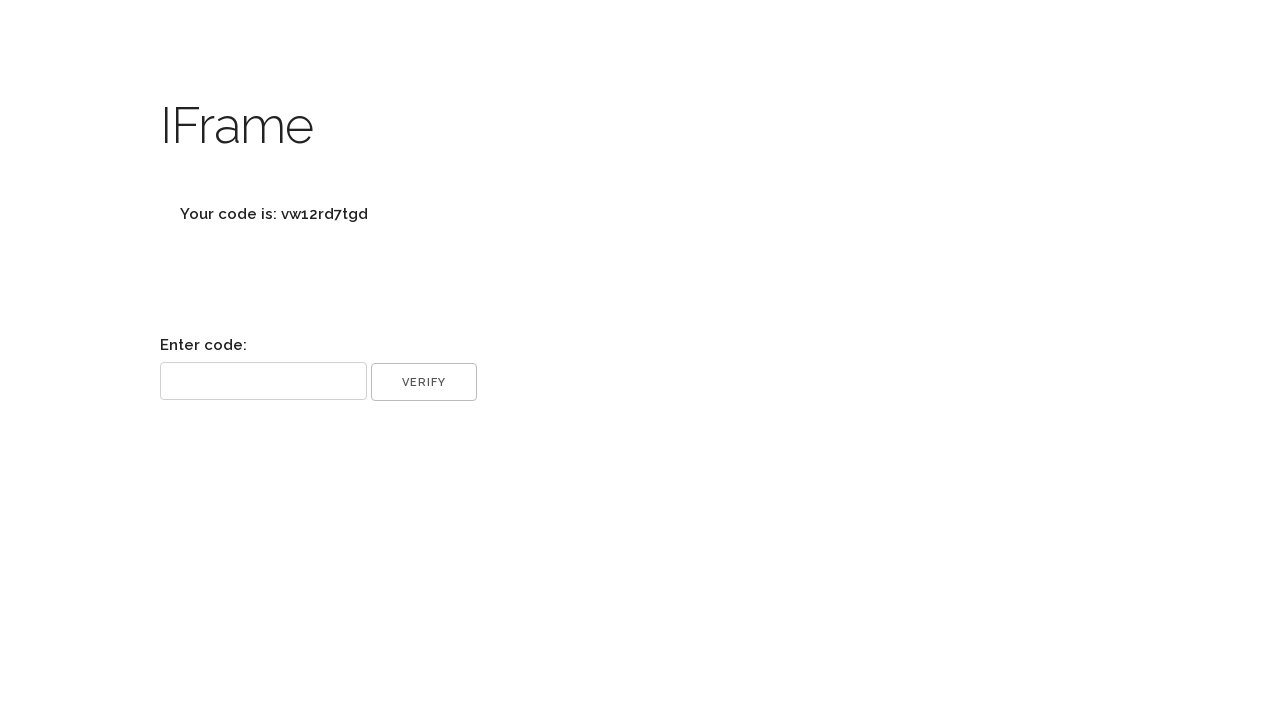

Parsed valid code by removing prefix
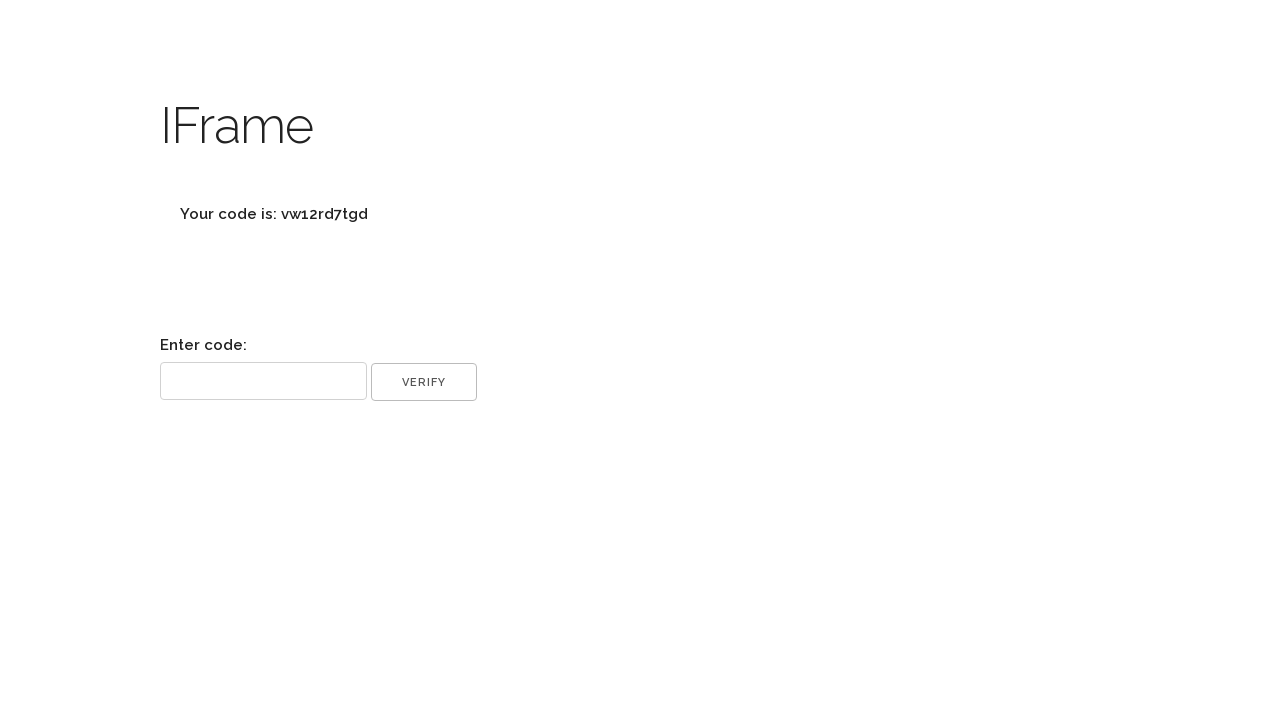

Entered extracted code 'vw12rd7tgd' into code input field on input[name='code']
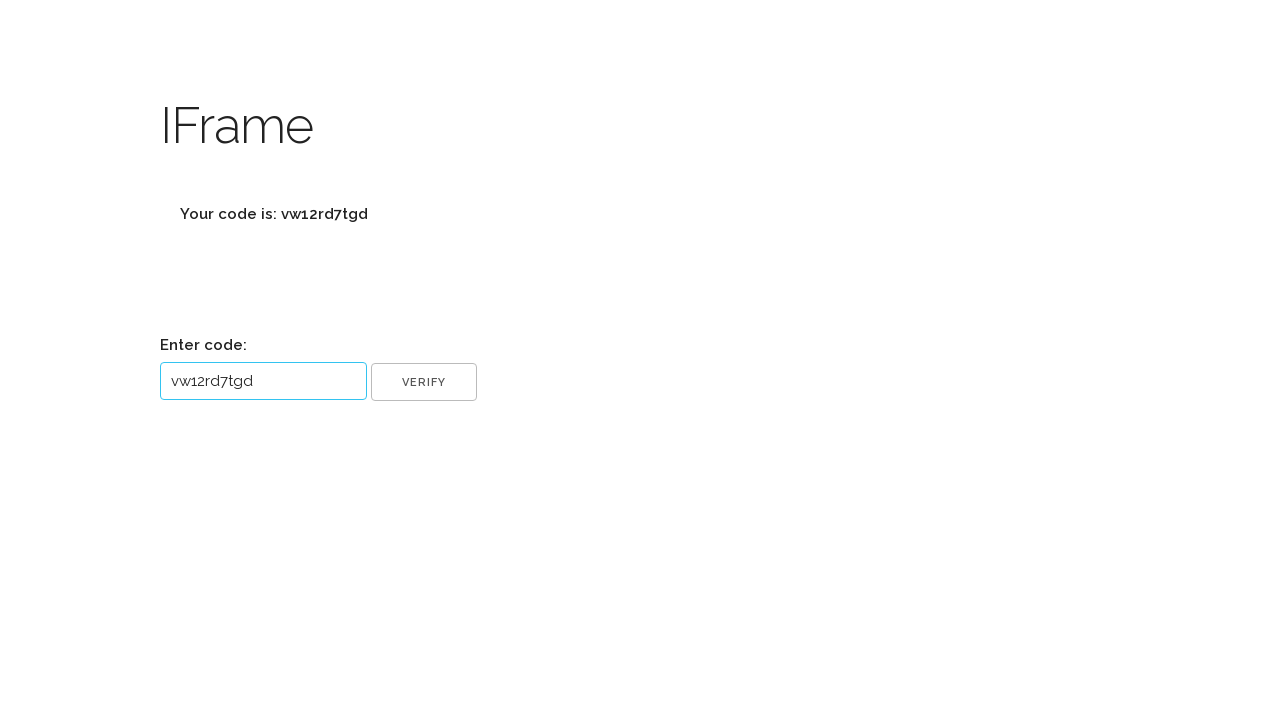

Clicked OK button to submit code at (424, 382) on input[name='ok']
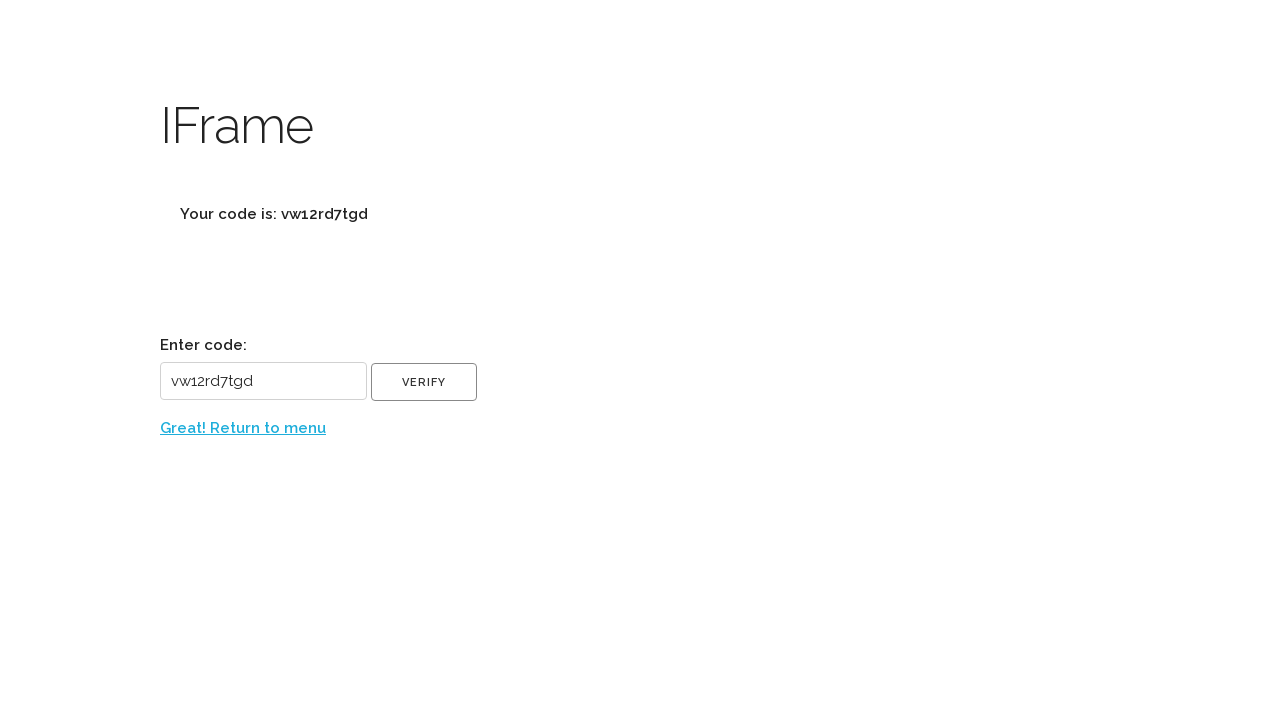

Clicked return to menu link at (243, 428) on text=Great! Return to menu
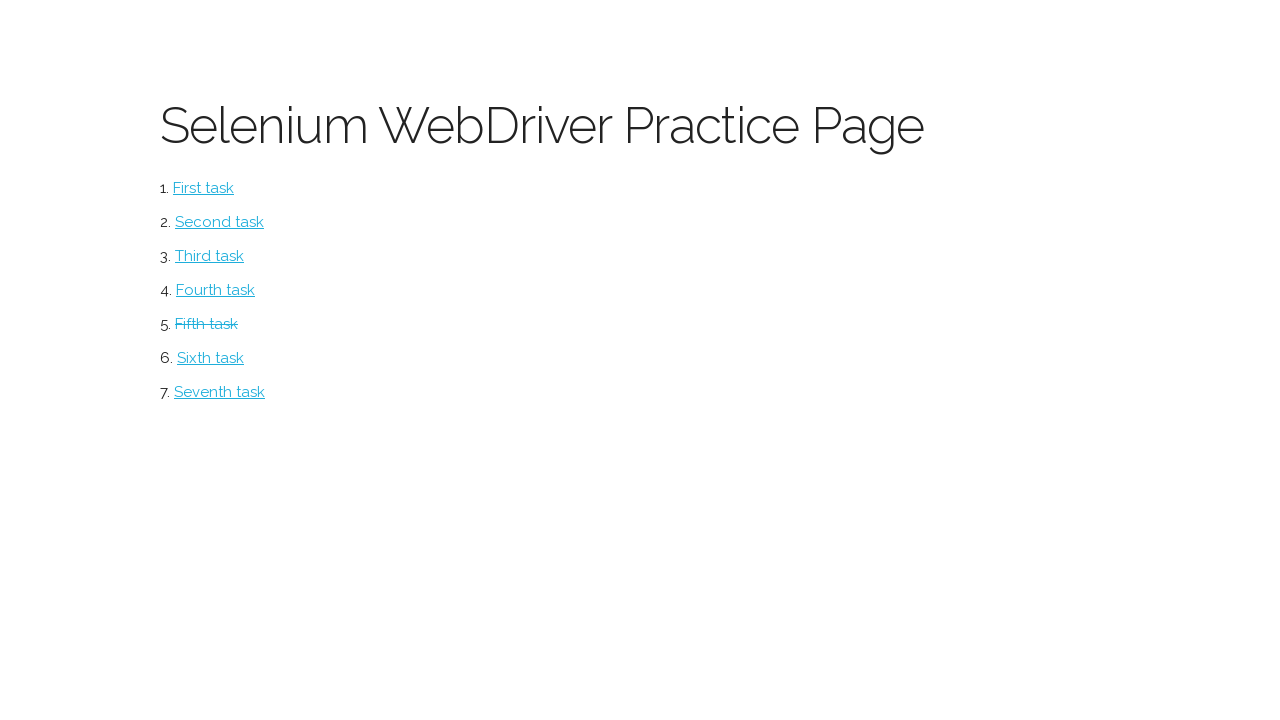

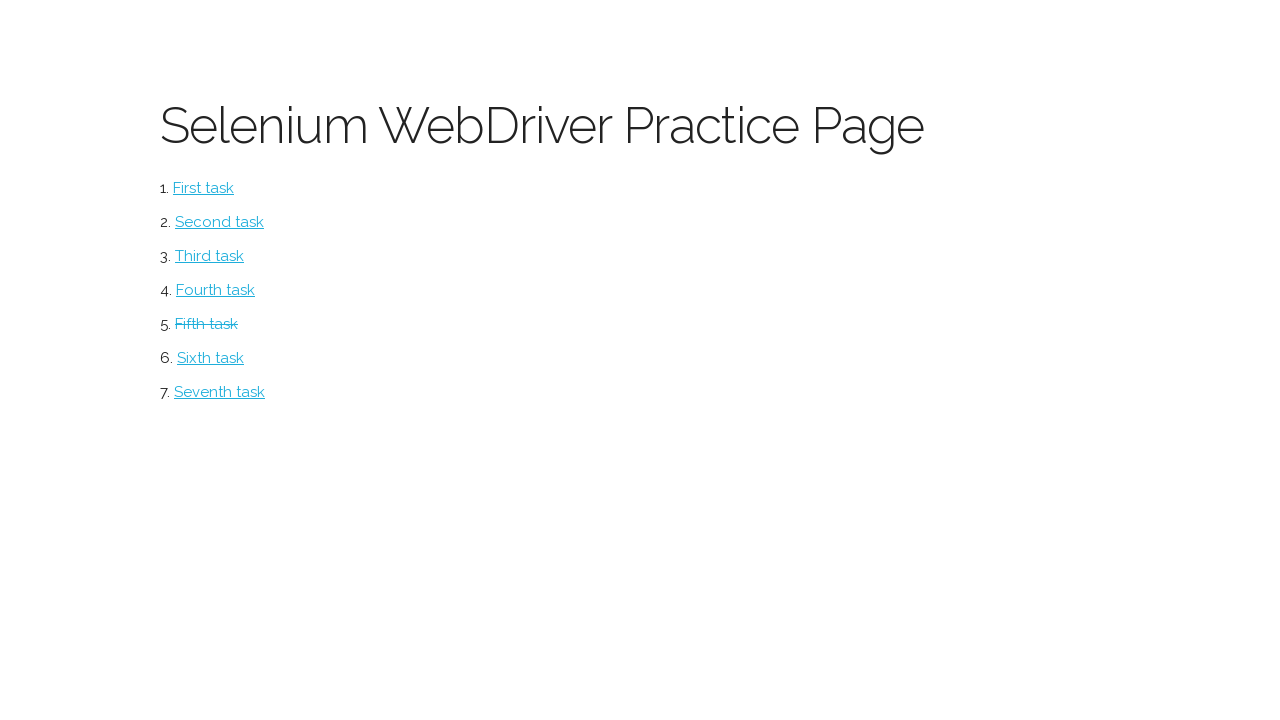